Tests browser navigation actions including navigating to different pages, going back in history, and going forward.

Starting URL: https://rahulshettyacademy.com/AutomationPractice/

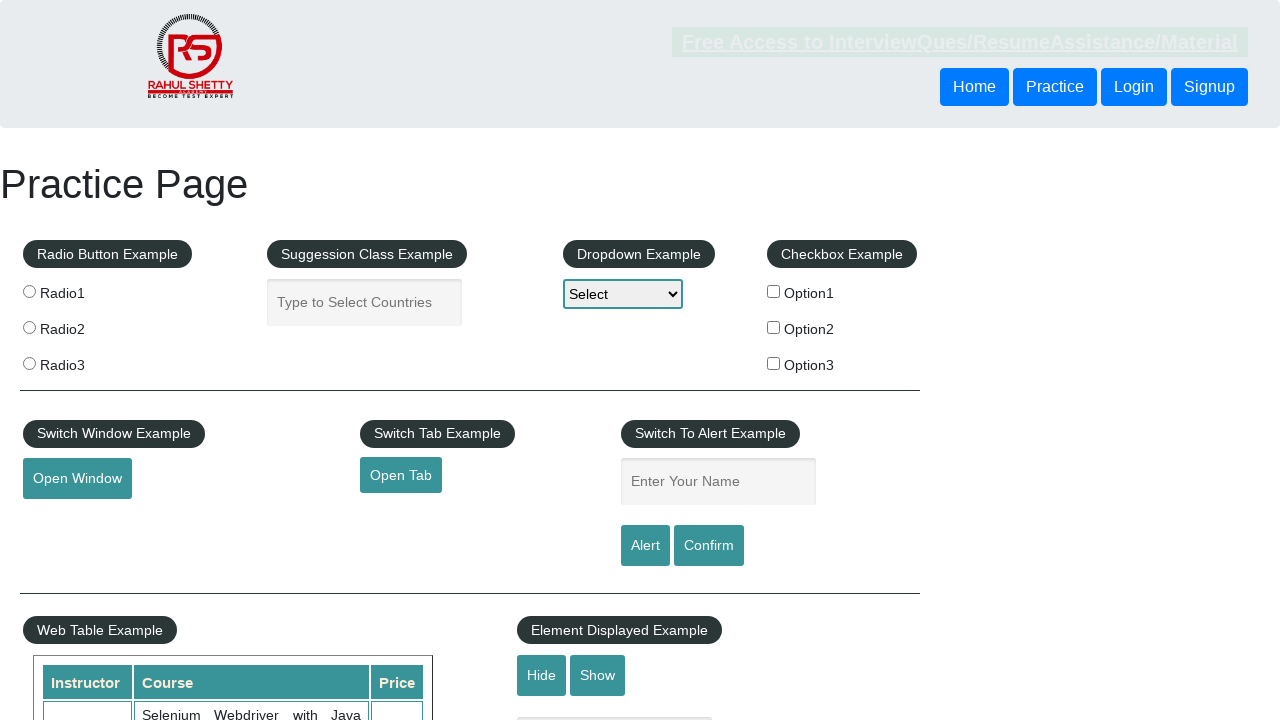

Navigated to client page at https://rahulshettyacademy.com/client
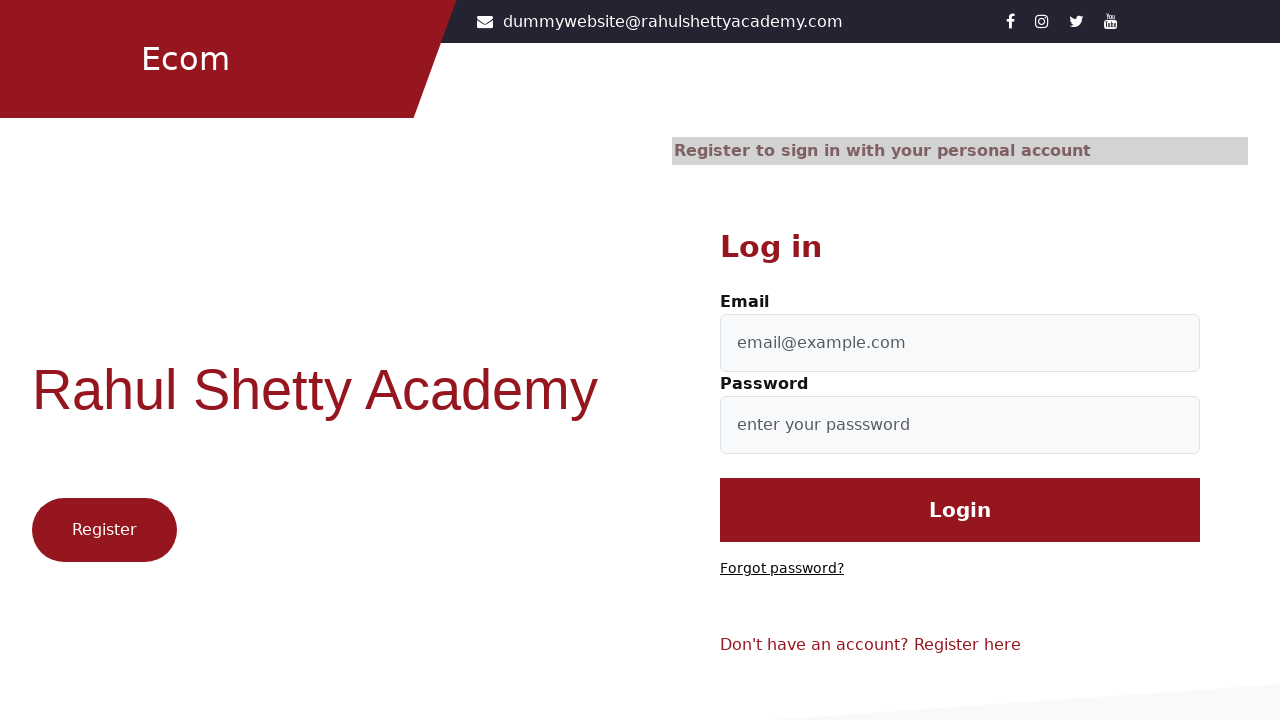

Went back to previous page in browser history
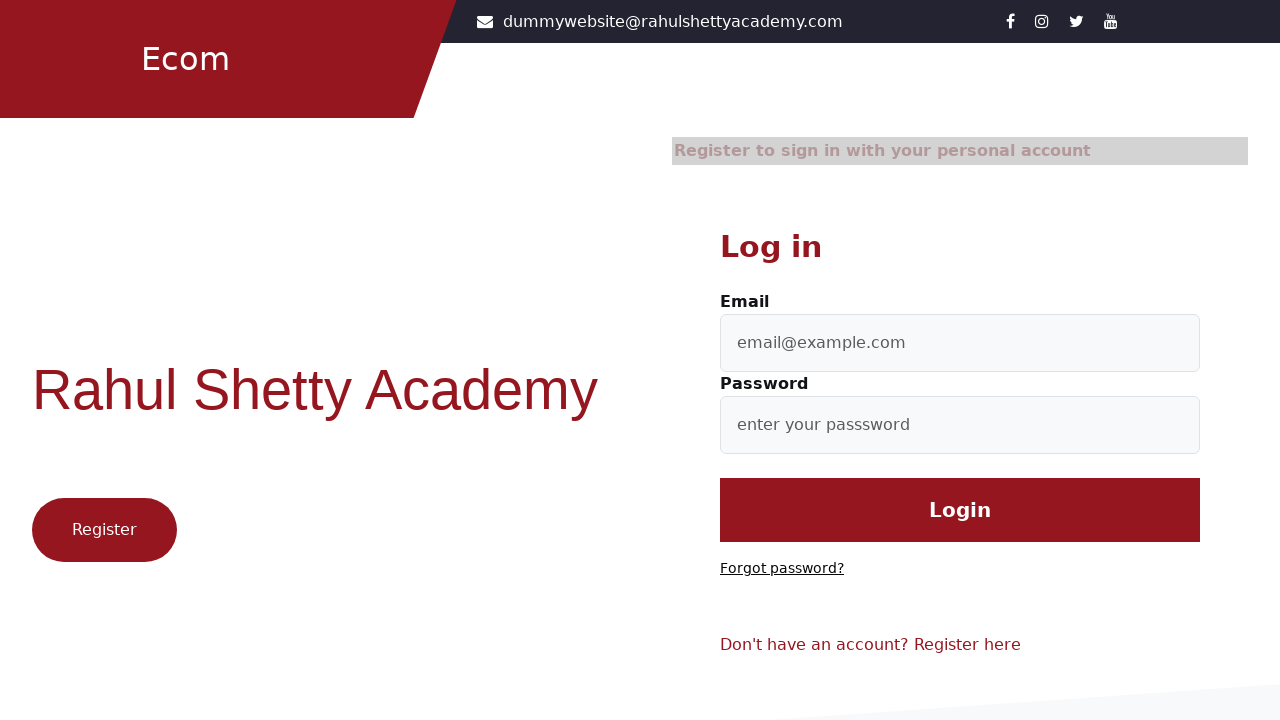

Went forward to client page again in browser history
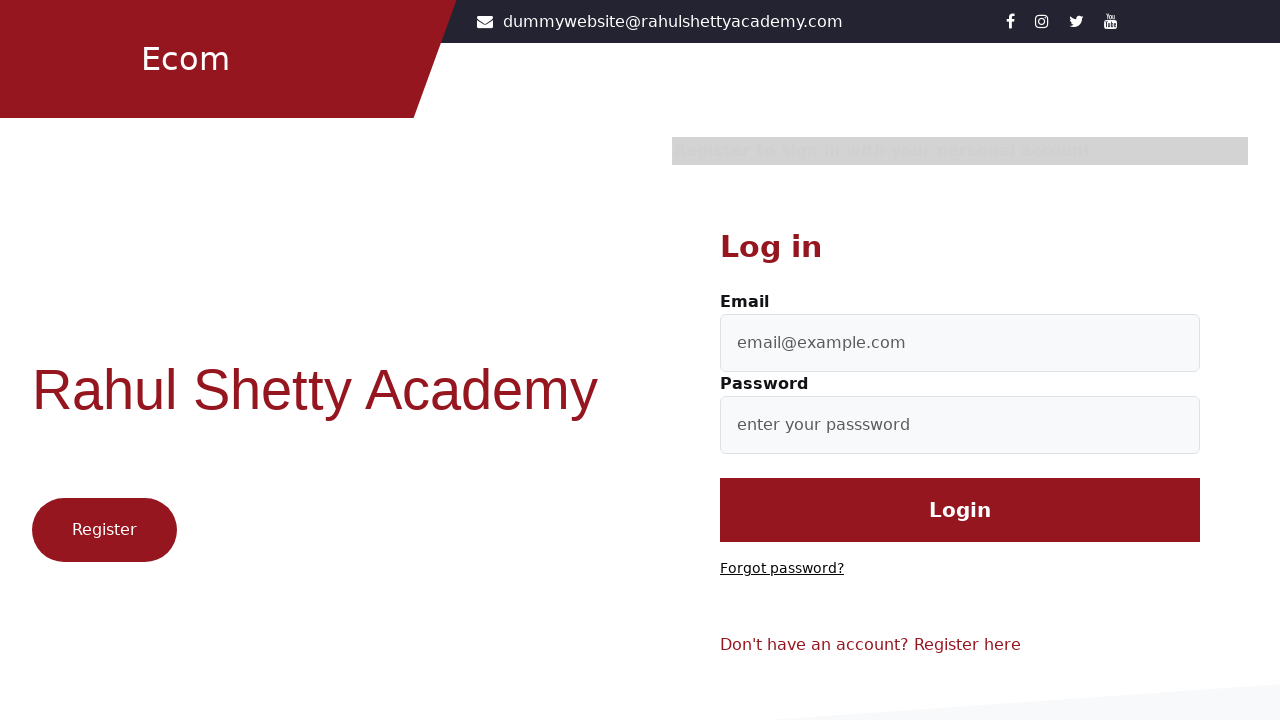

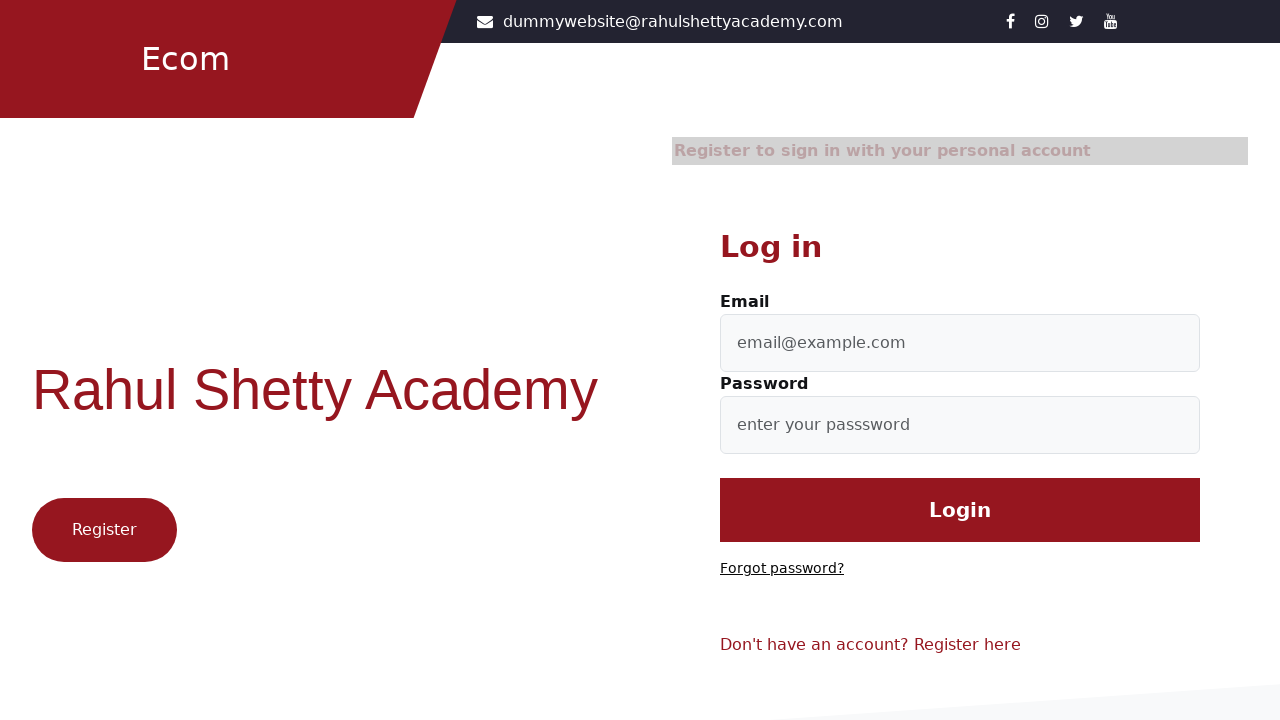